Demonstrates mouse hover and context menu interactions on a practice automation page by hovering over an element, right-clicking on a link, and moving to another element

Starting URL: https://rahulshettyacademy.com/AutomationPractice/

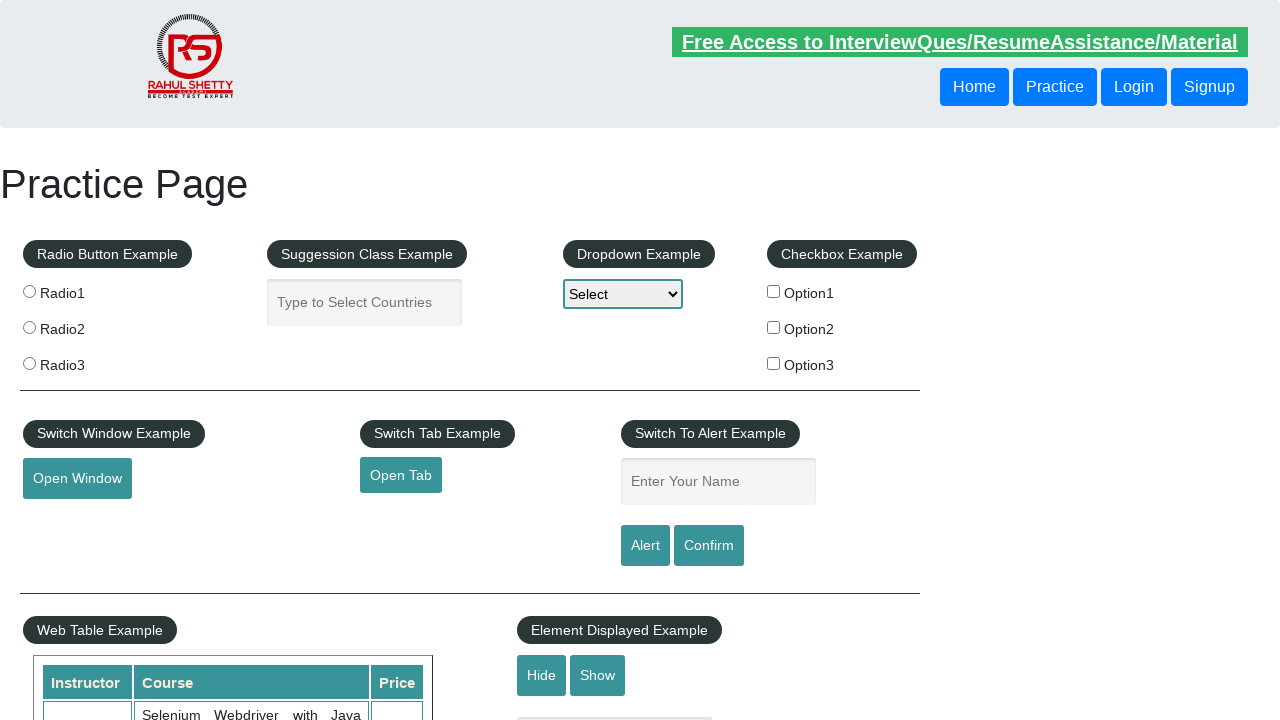

Navigated to Rahul Shetty Academy automation practice page
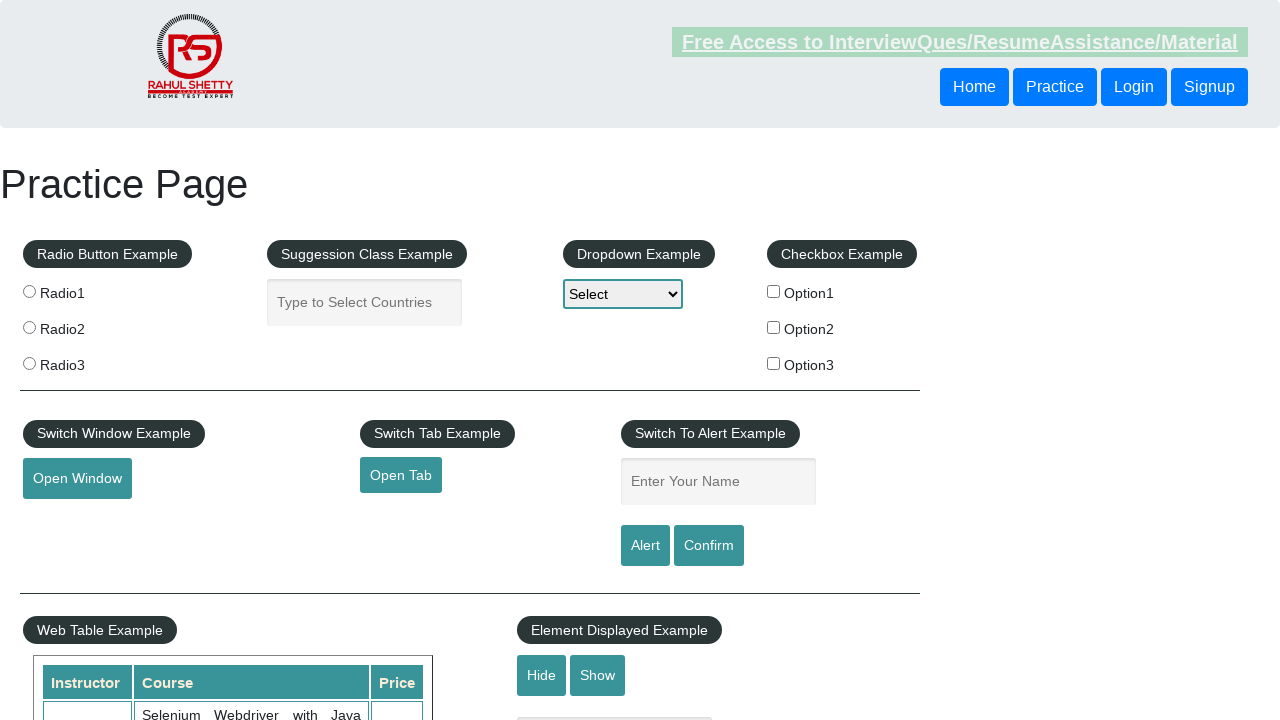

Hovered over the mousehover element to reveal context menu at (83, 361) on #mousehover
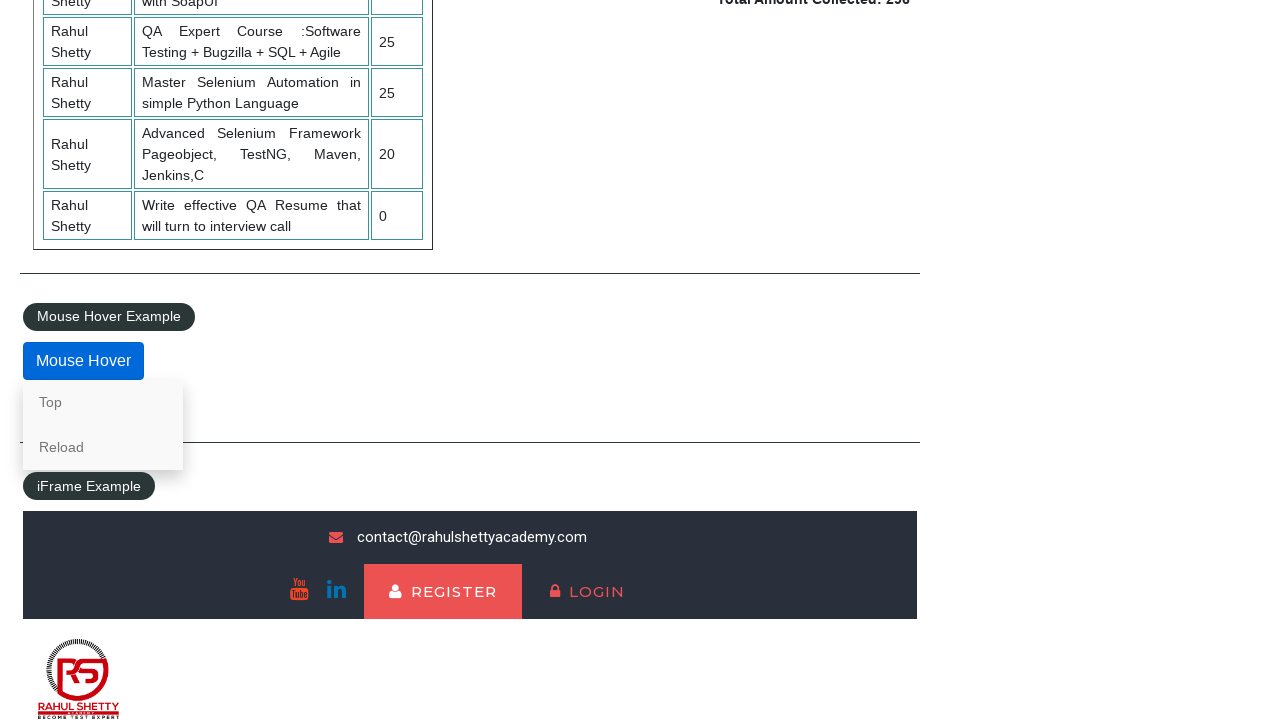

Right-clicked on the 'Top' link in the context menu at (103, 402) on text=Top
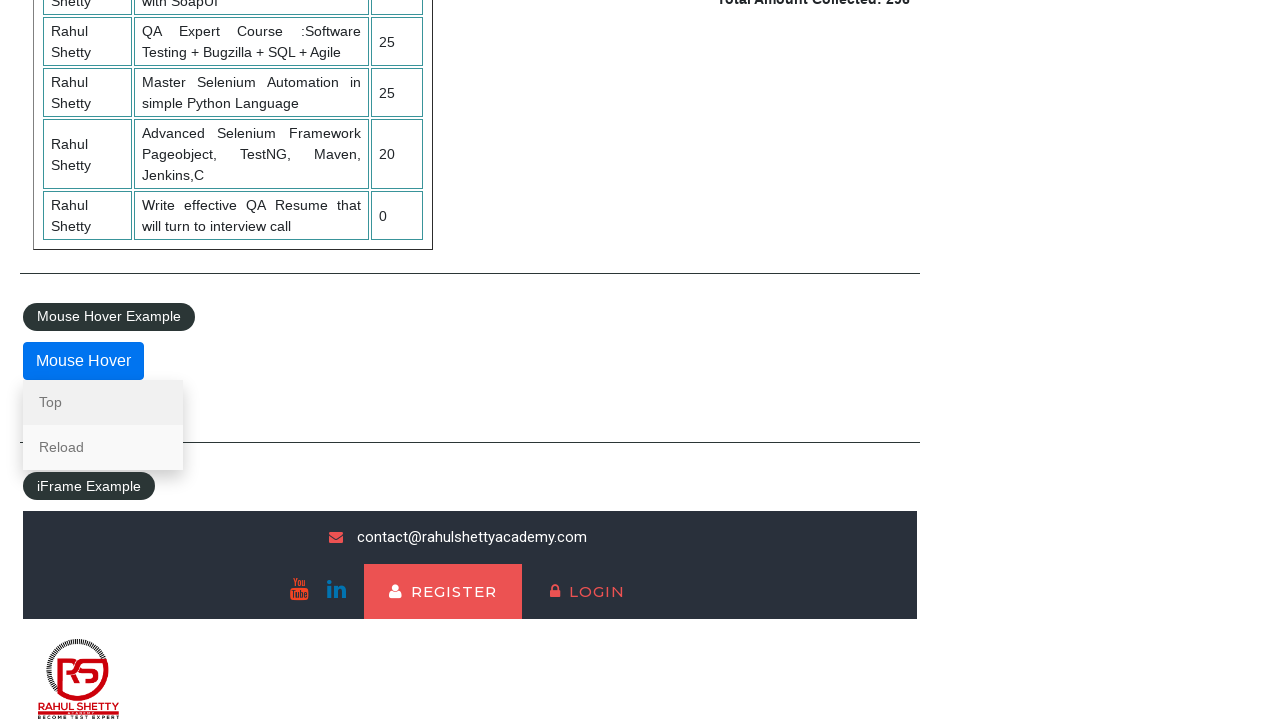

Moved mouse to the 'Reload' link in the context menu at (103, 447) on text=Reload
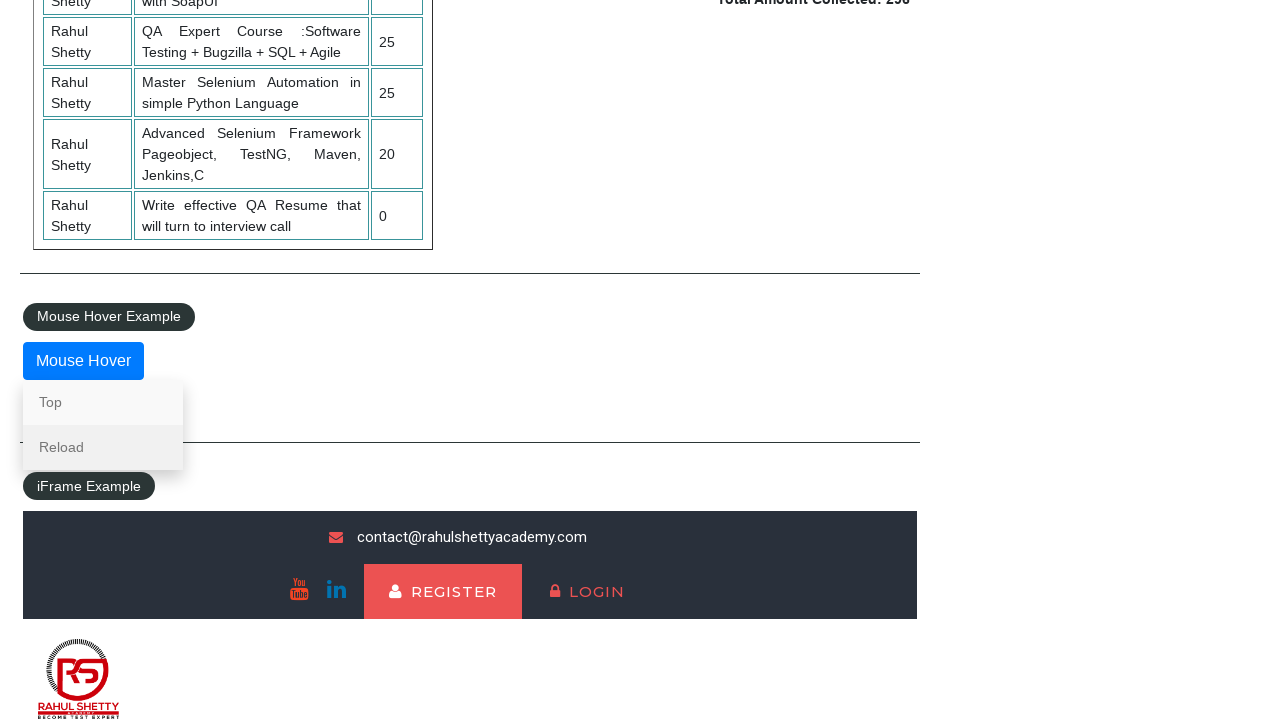

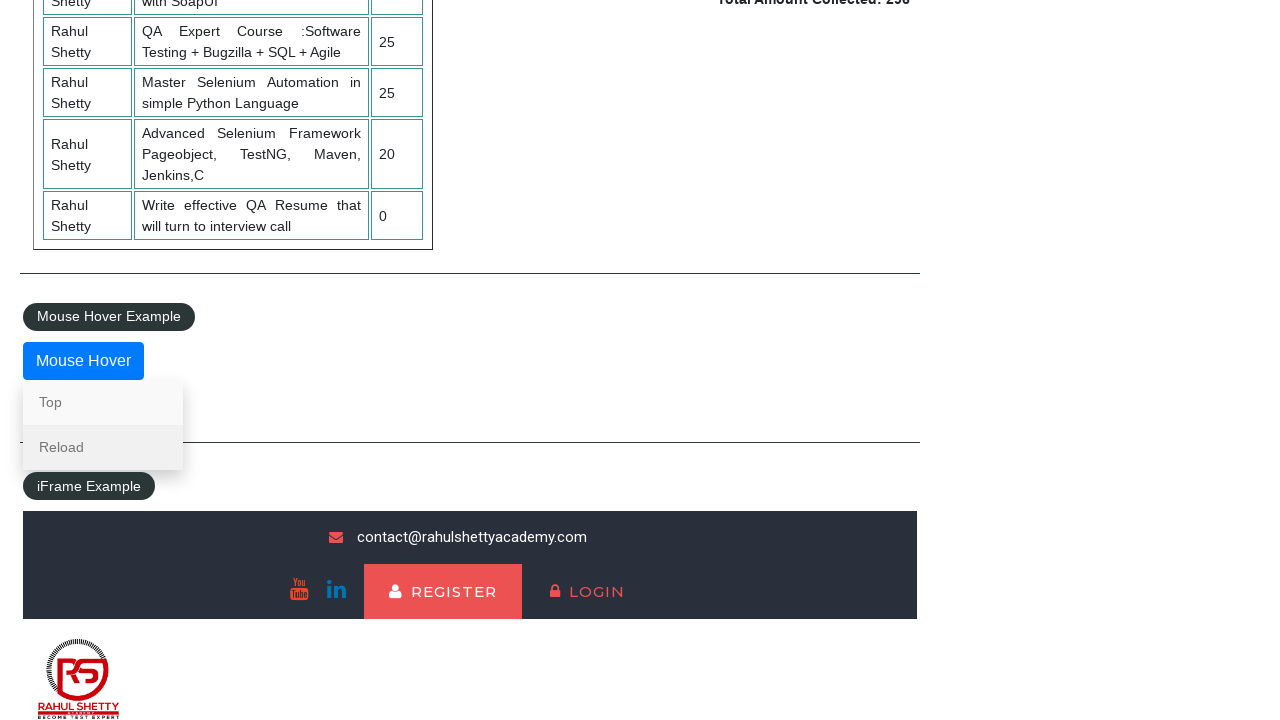